Tests table sorting and pagination functionality by sorting vegetables column, searching for "Rice" across multiple pages, and retrieving its price

Starting URL: https://rahulshettyacademy.com/seleniumPractise/#/offers

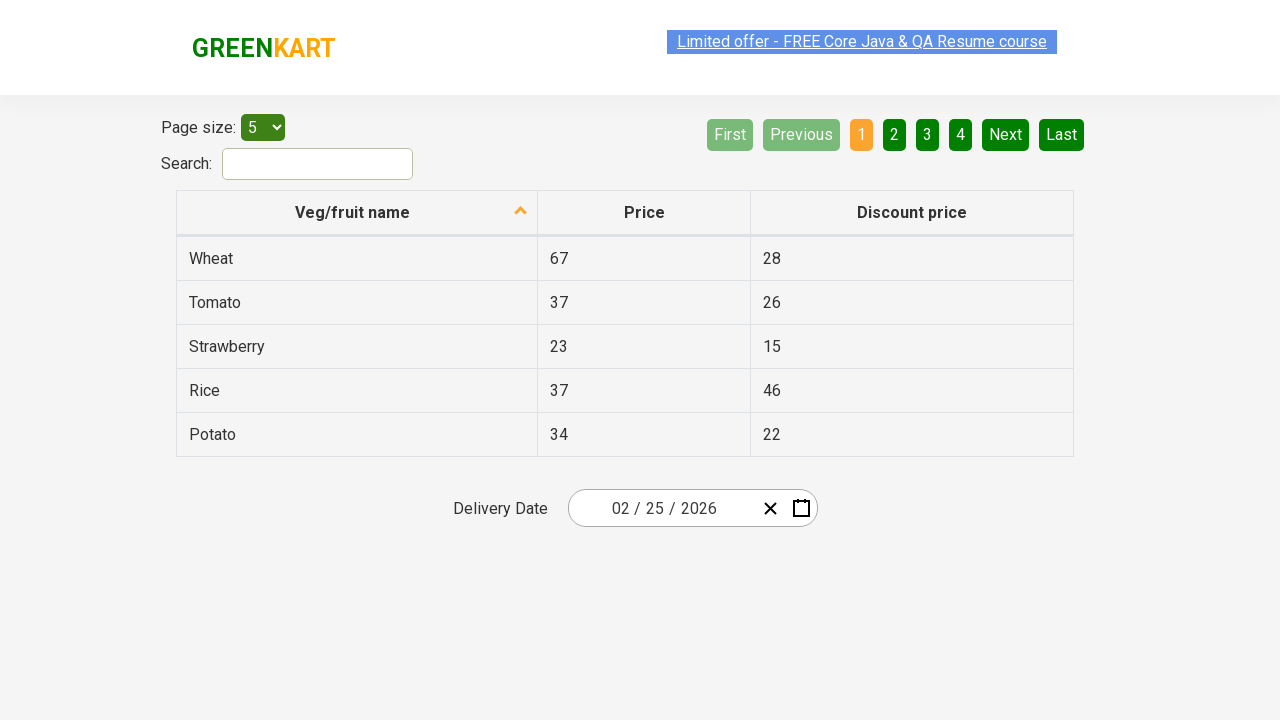

Clicked on Veg/fruit name column header to sort at (357, 213) on [aria-label*='Veg']
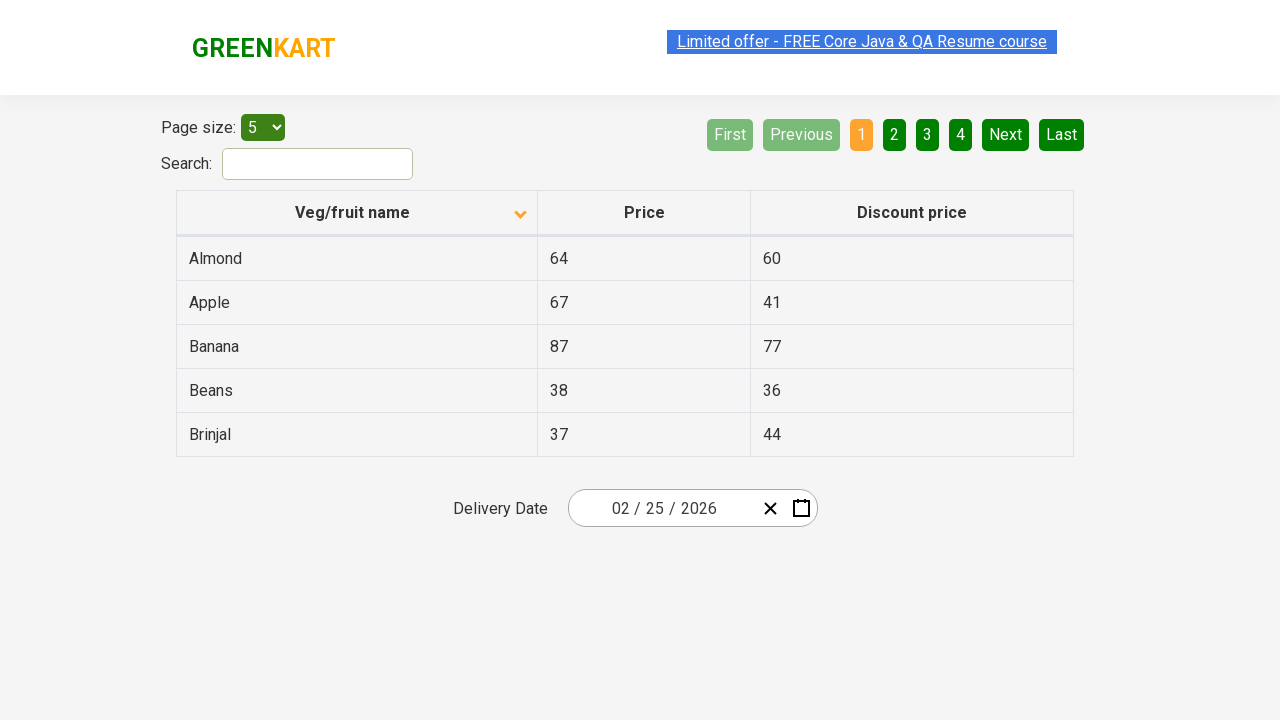

Retrieved all vegetable name elements from current page
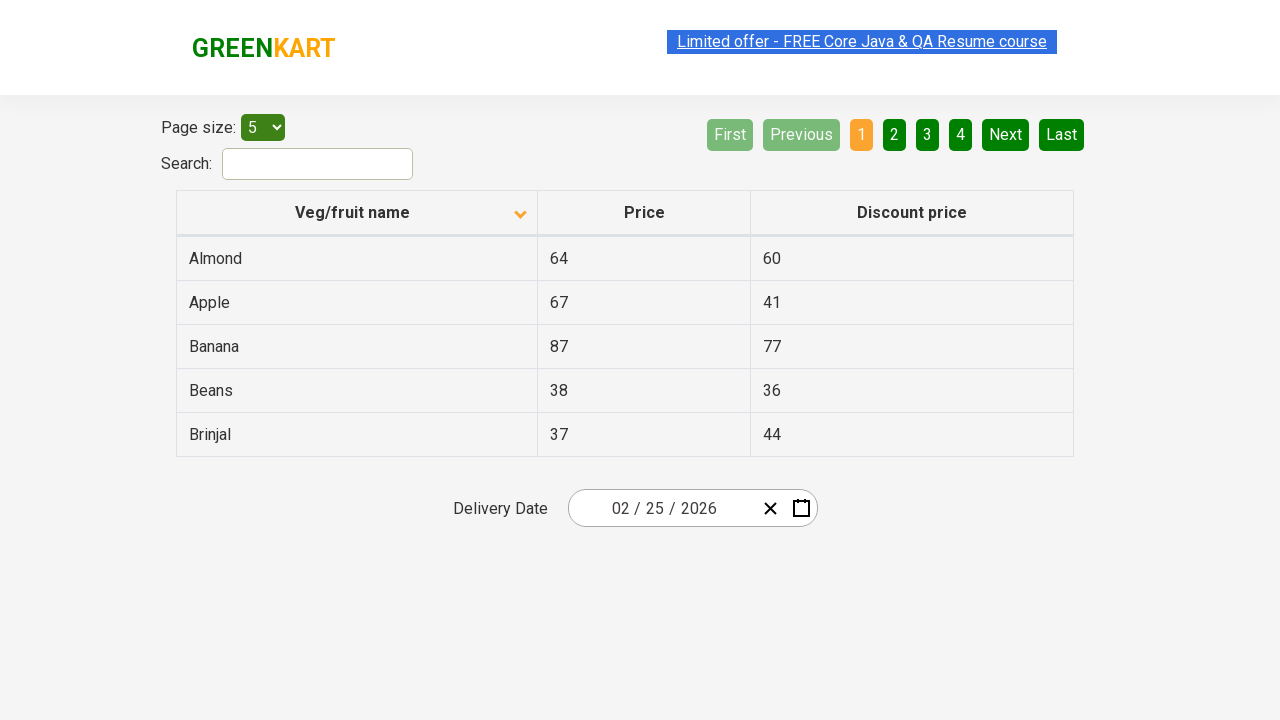

Rice not found on current page, navigated to next page at (1006, 134) on [aria-label='Next']
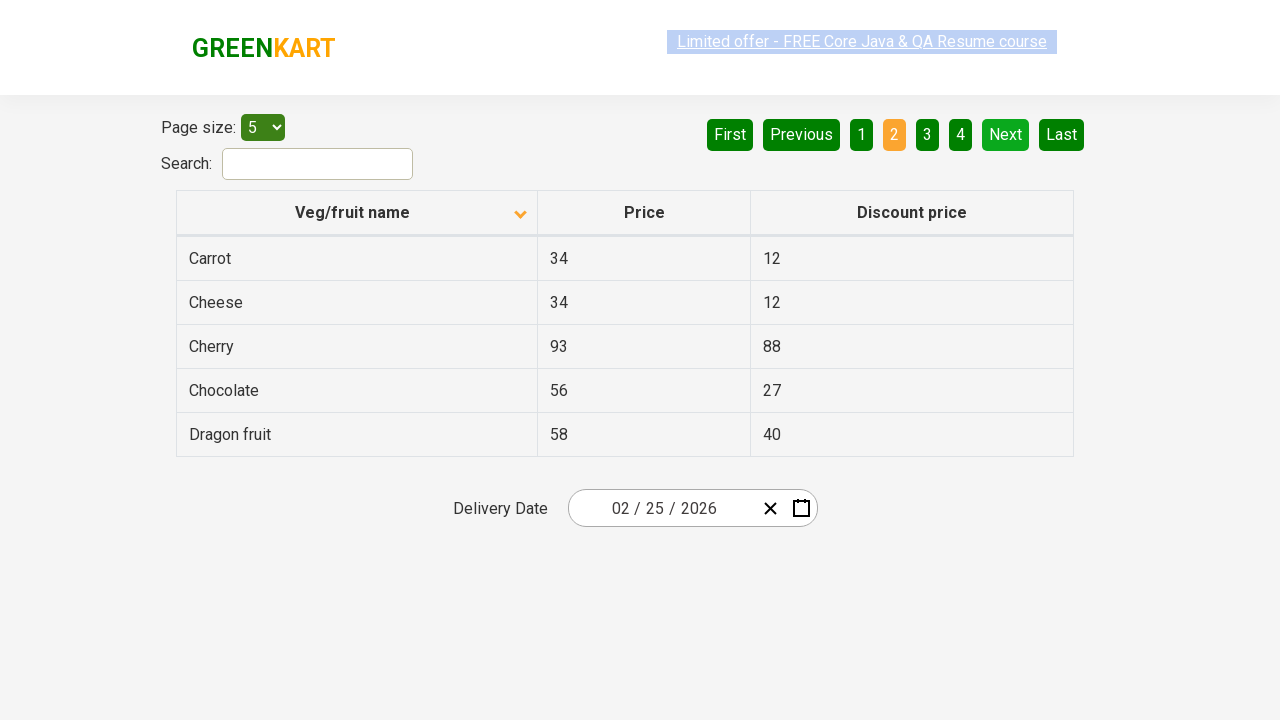

Retrieved all vegetable name elements from current page
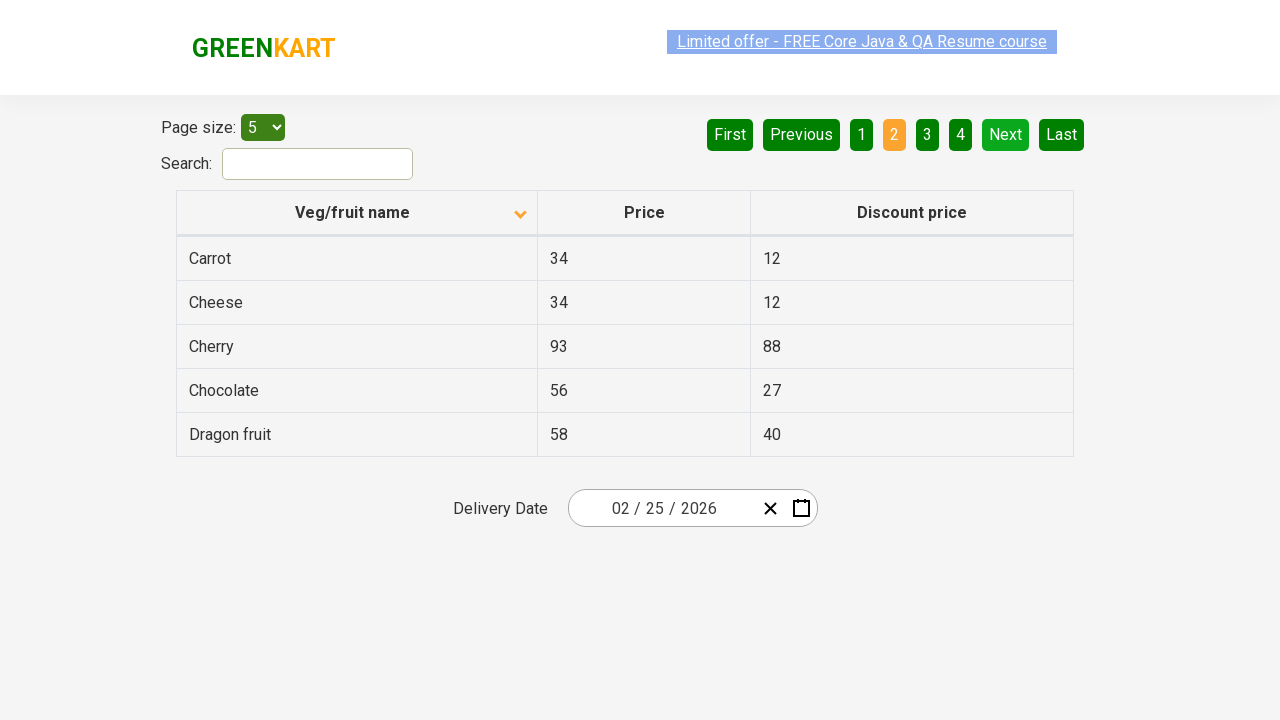

Rice not found on current page, navigated to next page at (1006, 134) on [aria-label='Next']
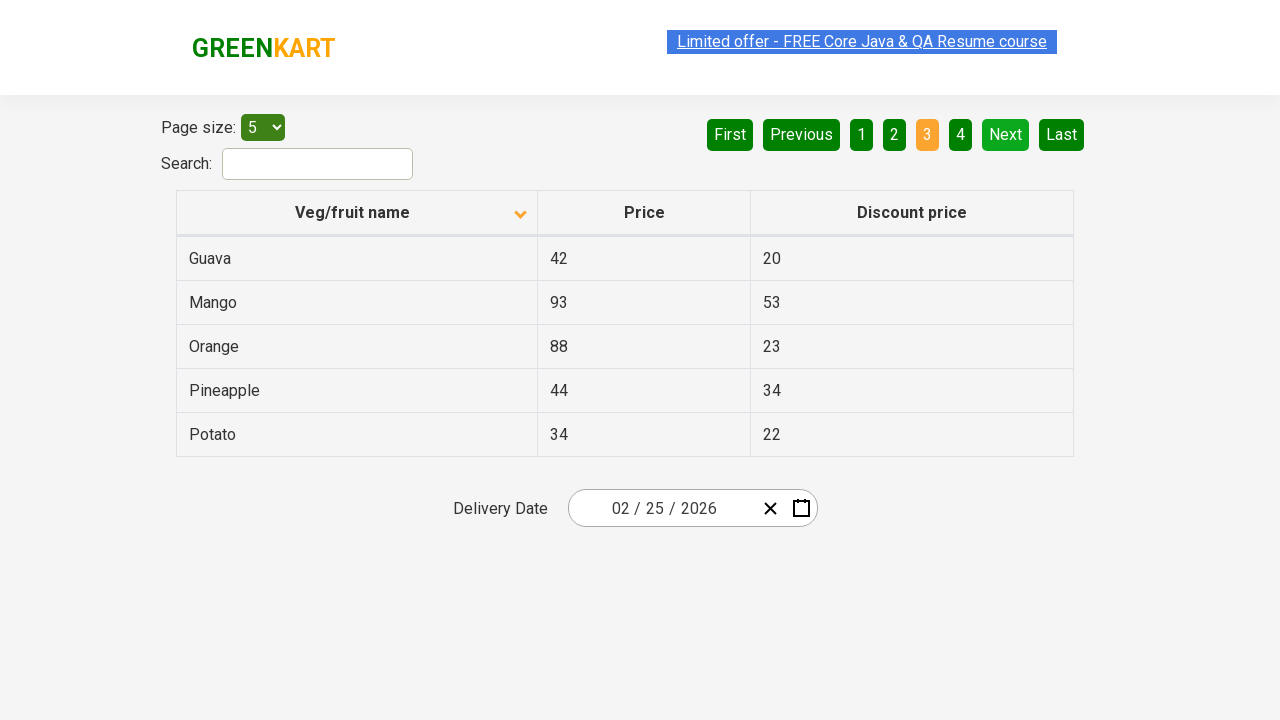

Retrieved all vegetable name elements from current page
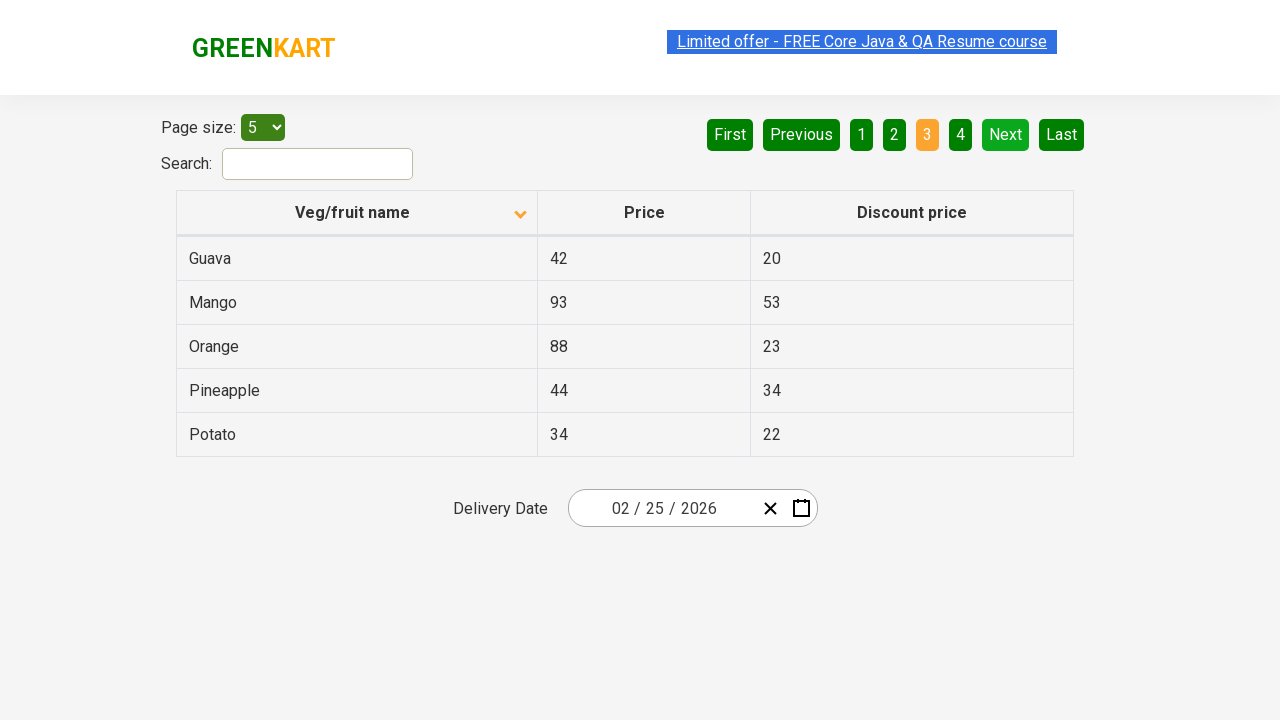

Rice not found on current page, navigated to next page at (1006, 134) on [aria-label='Next']
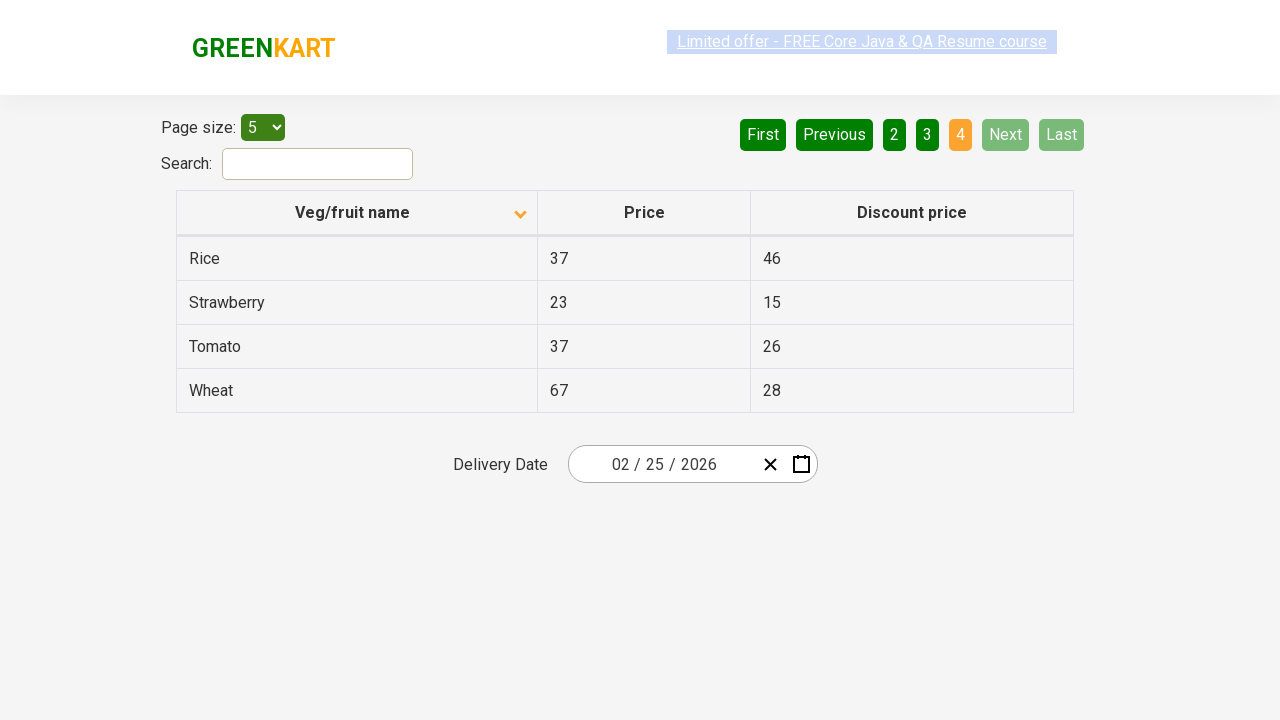

Retrieved all vegetable name elements from current page
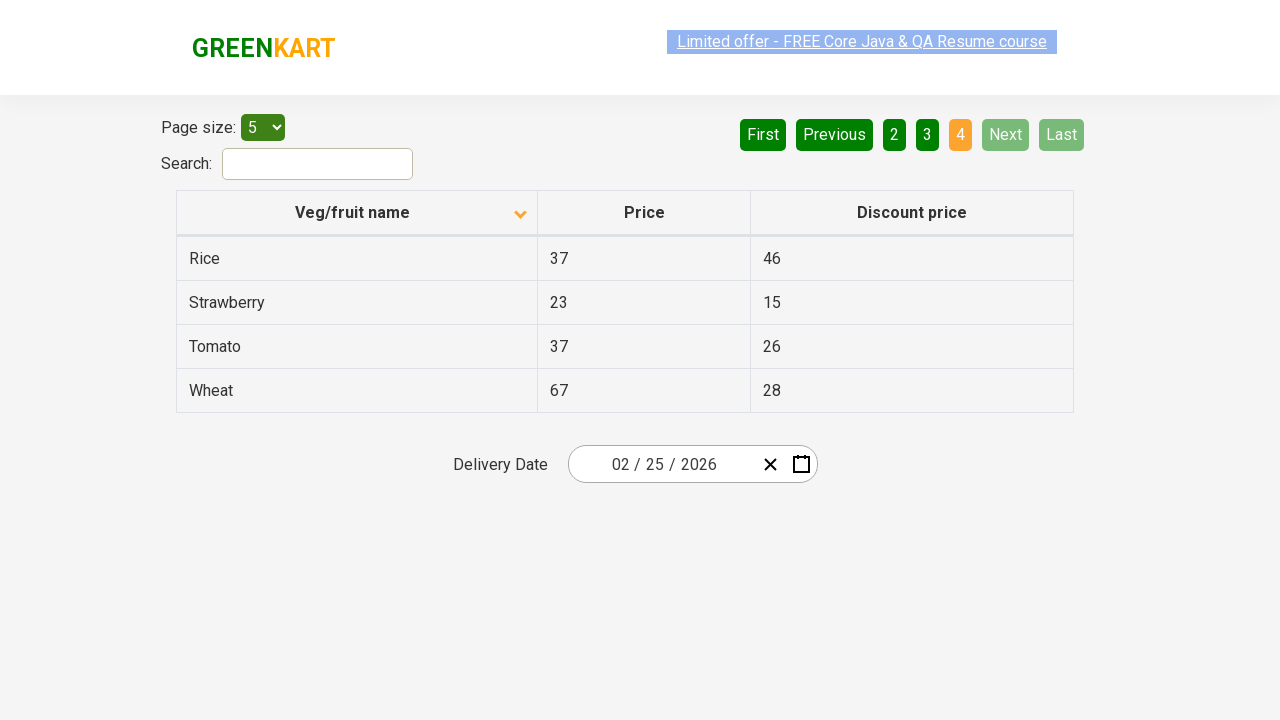

Found Rice on current page with price: 37
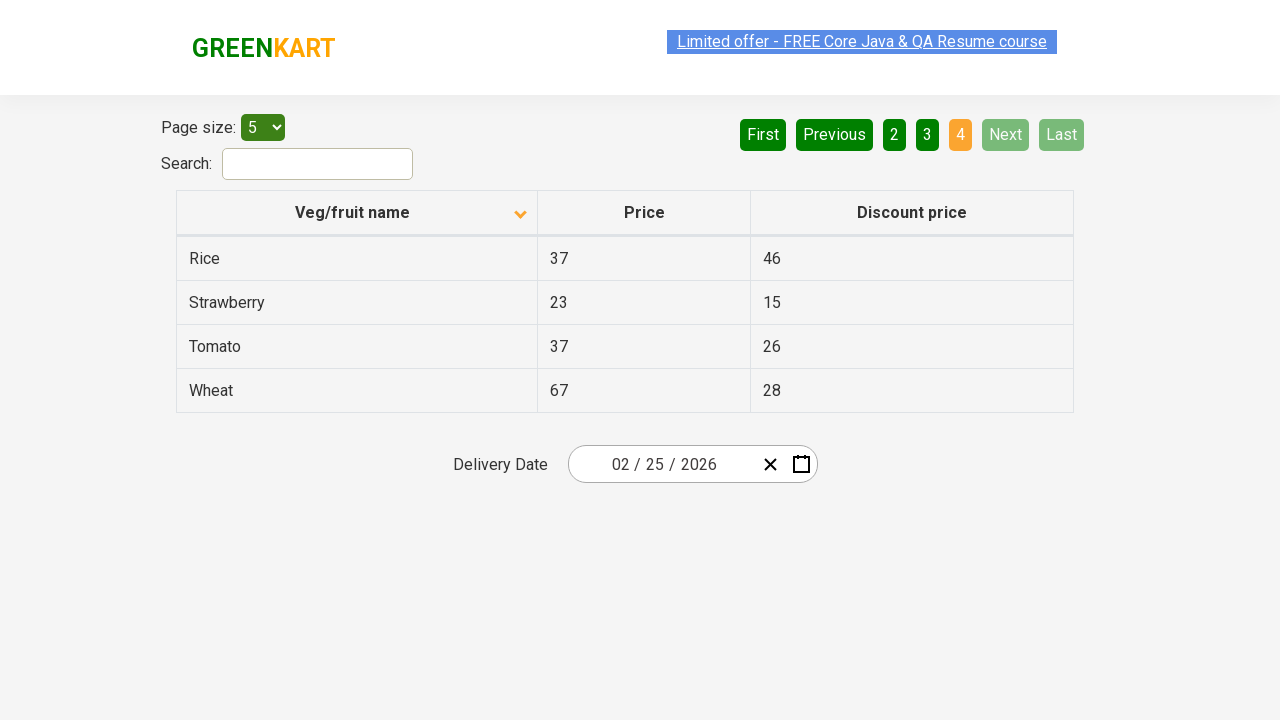

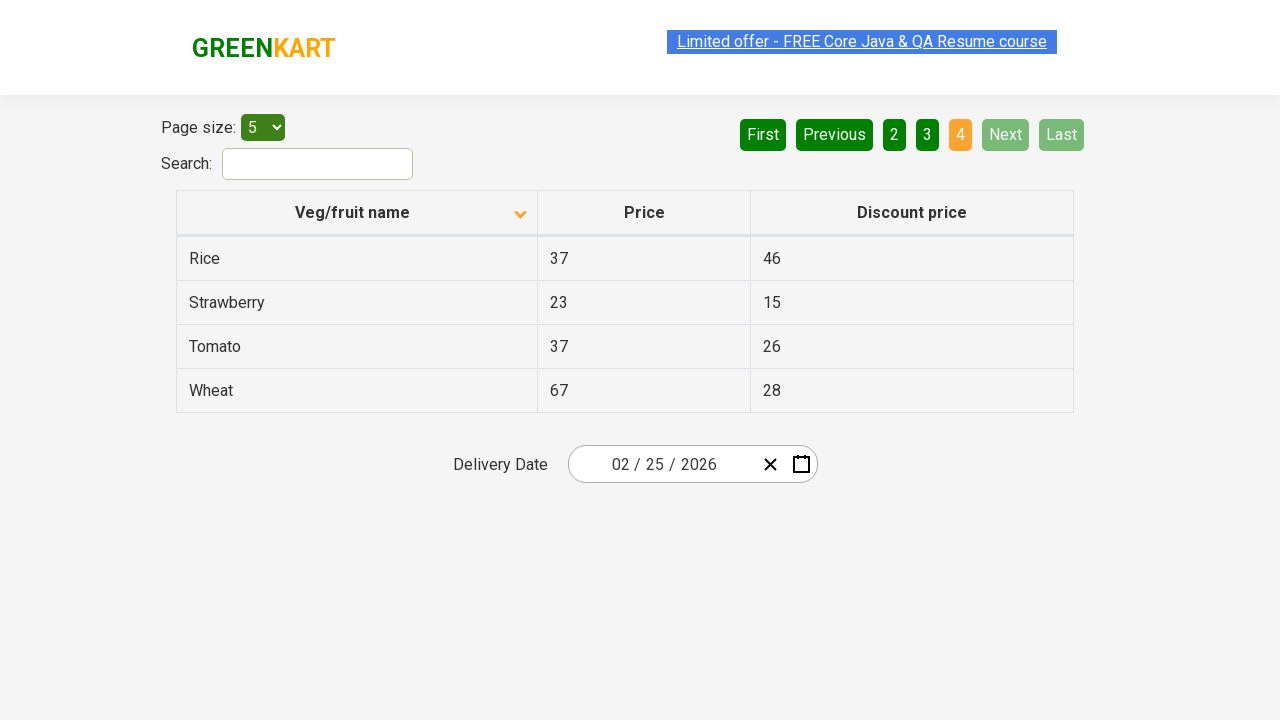